Tests navigation from ToolsQA training page to DemoQA demo site via link click

Starting URL: https://www.toolsqa.com/selenium-training/

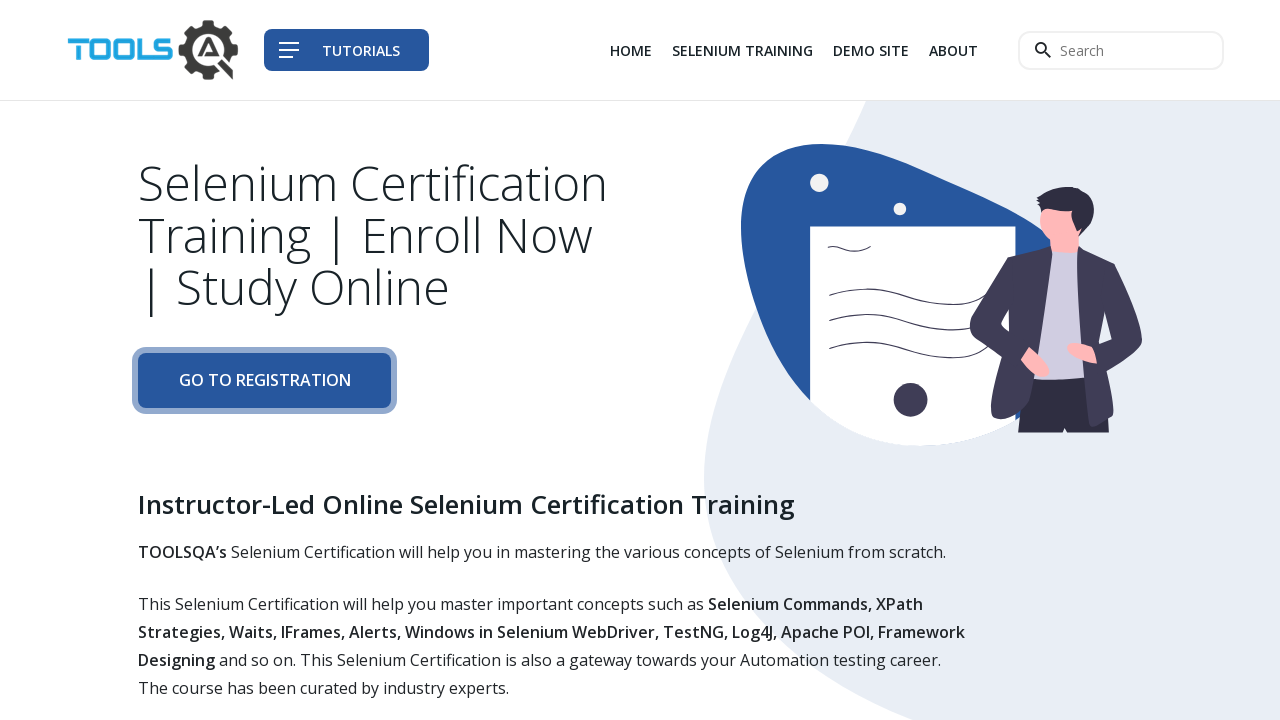

Clicked on Demo Site link in navigation at (871, 50) on div.col-auto li:nth-child(3) a
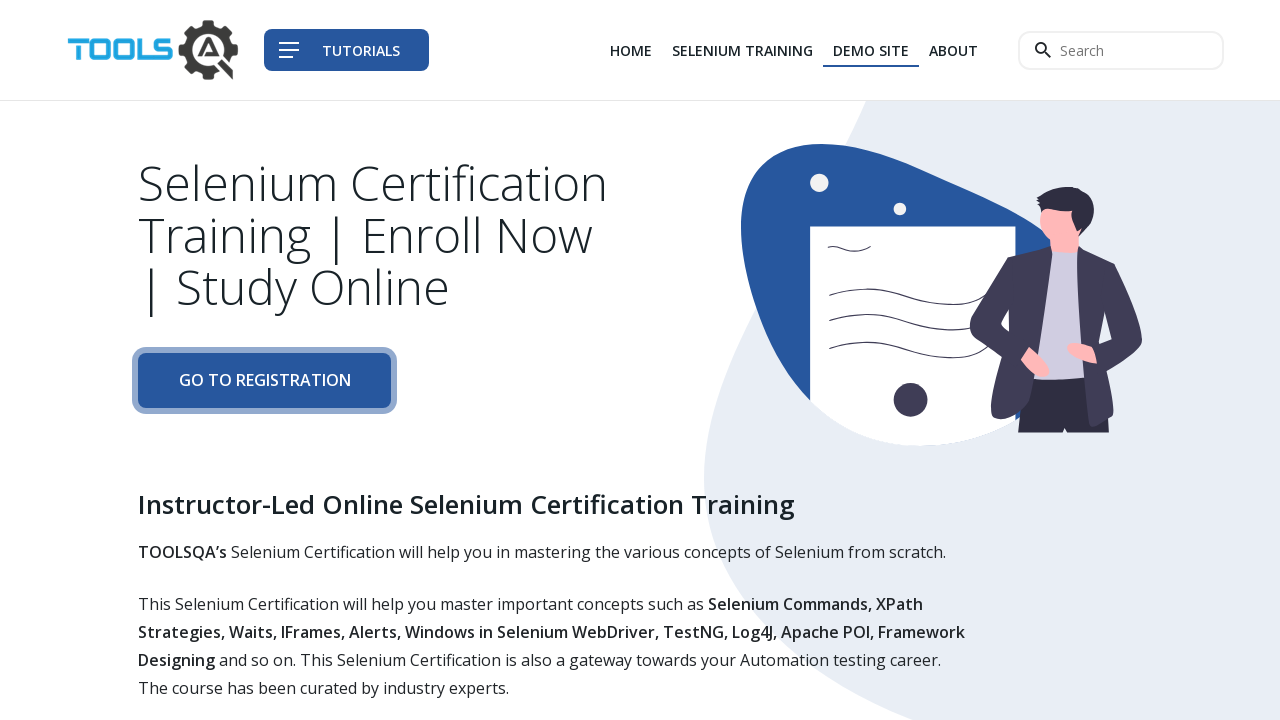

New page opened after clicking Demo Site link
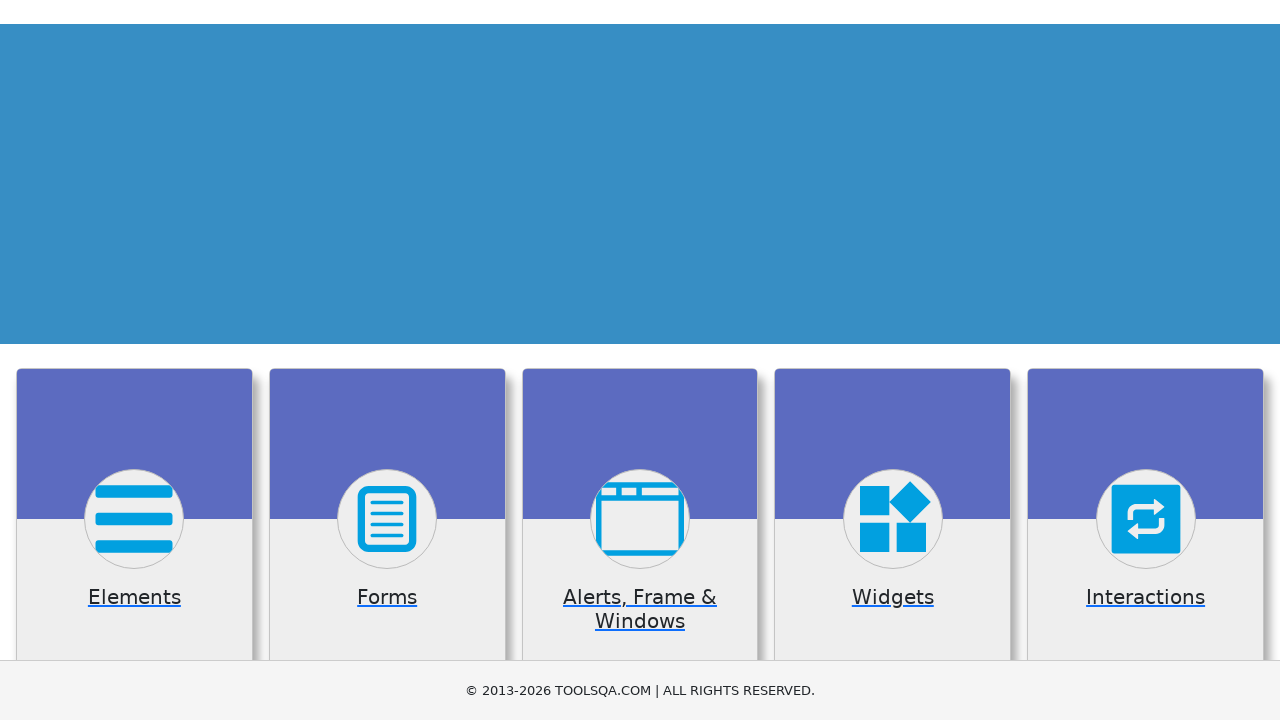

DemoQA demo site page fully loaded
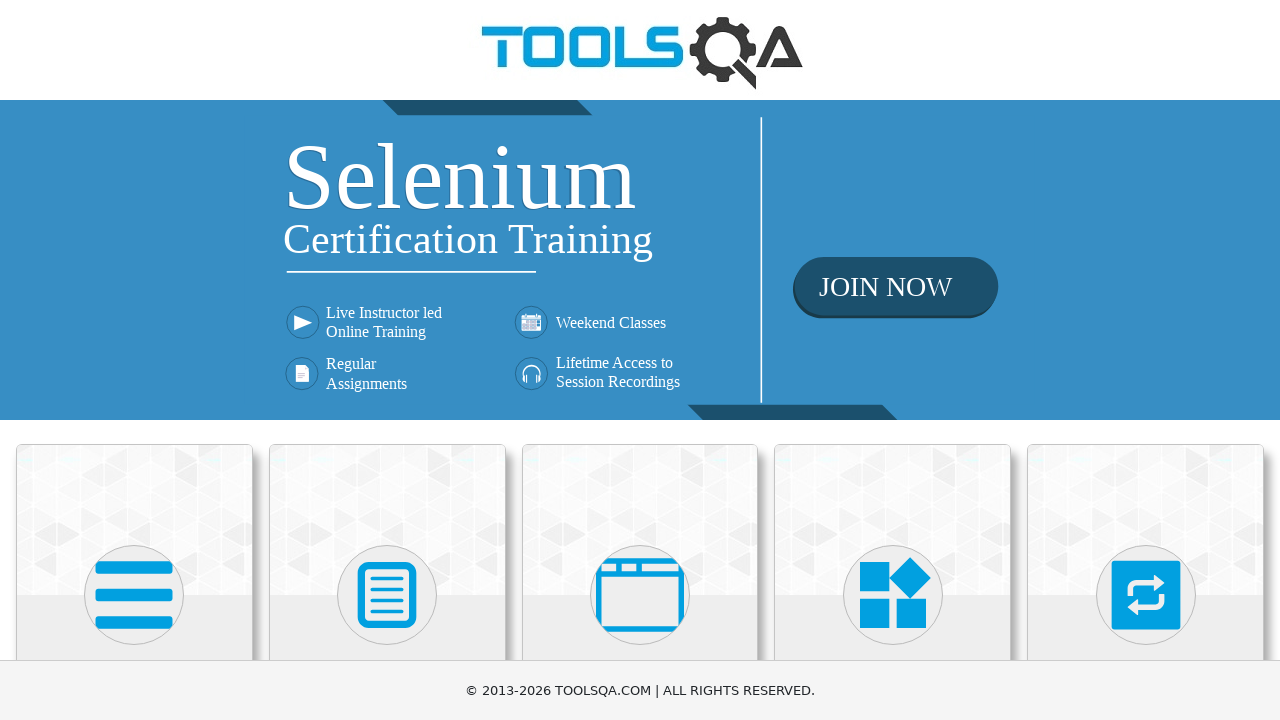

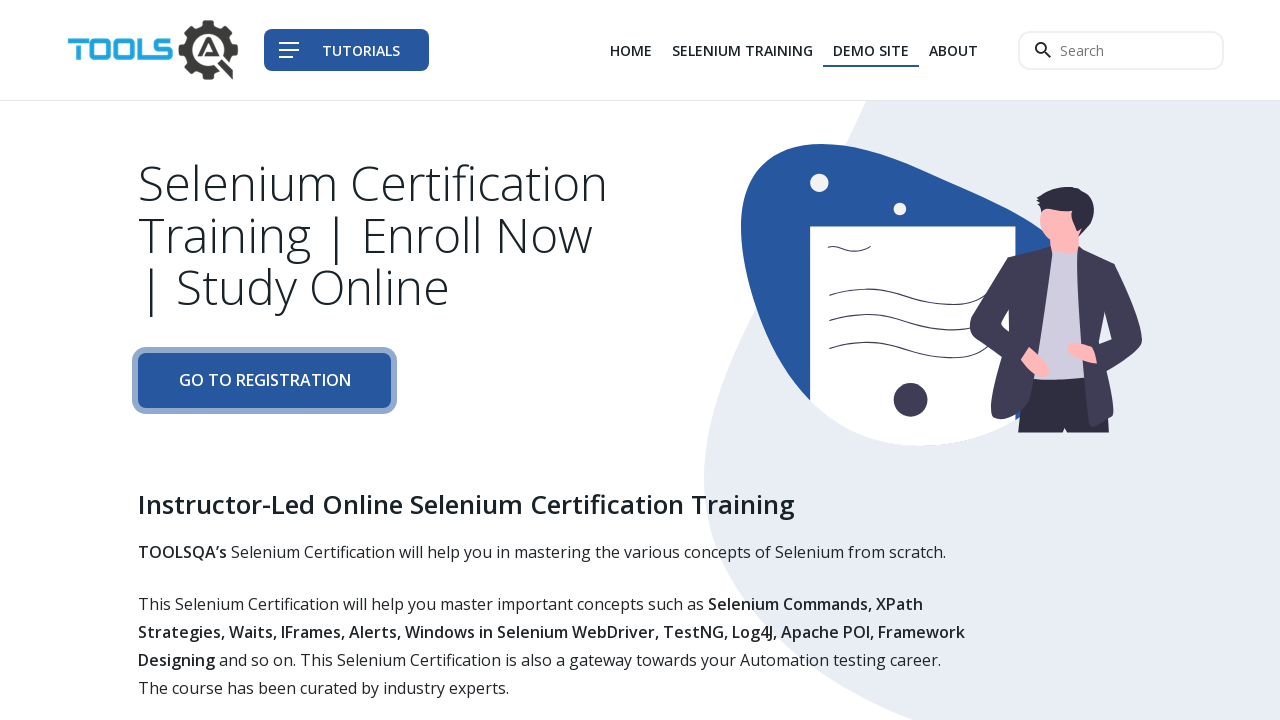